Tests drag and drop functionality by dragging an element to a target drop zone within an iframe

Starting URL: http://www.jqueryui.com/droppable/

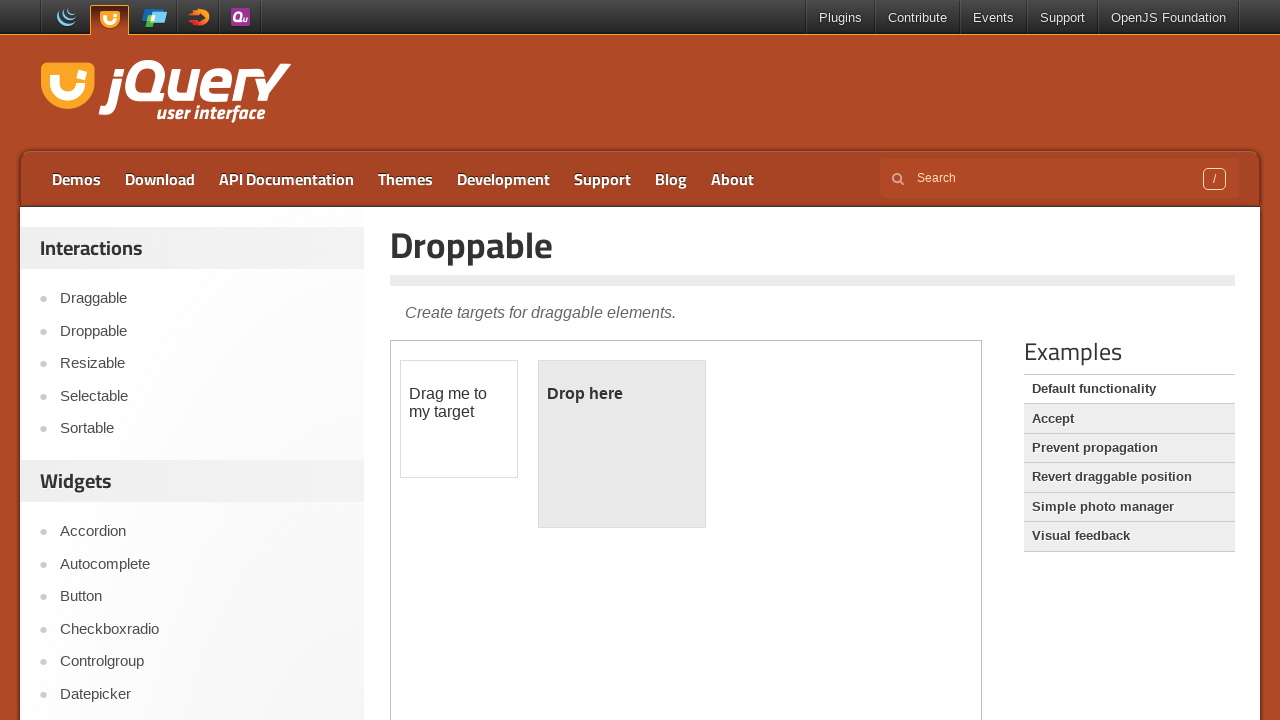

Located the demo iframe containing drag and drop elements
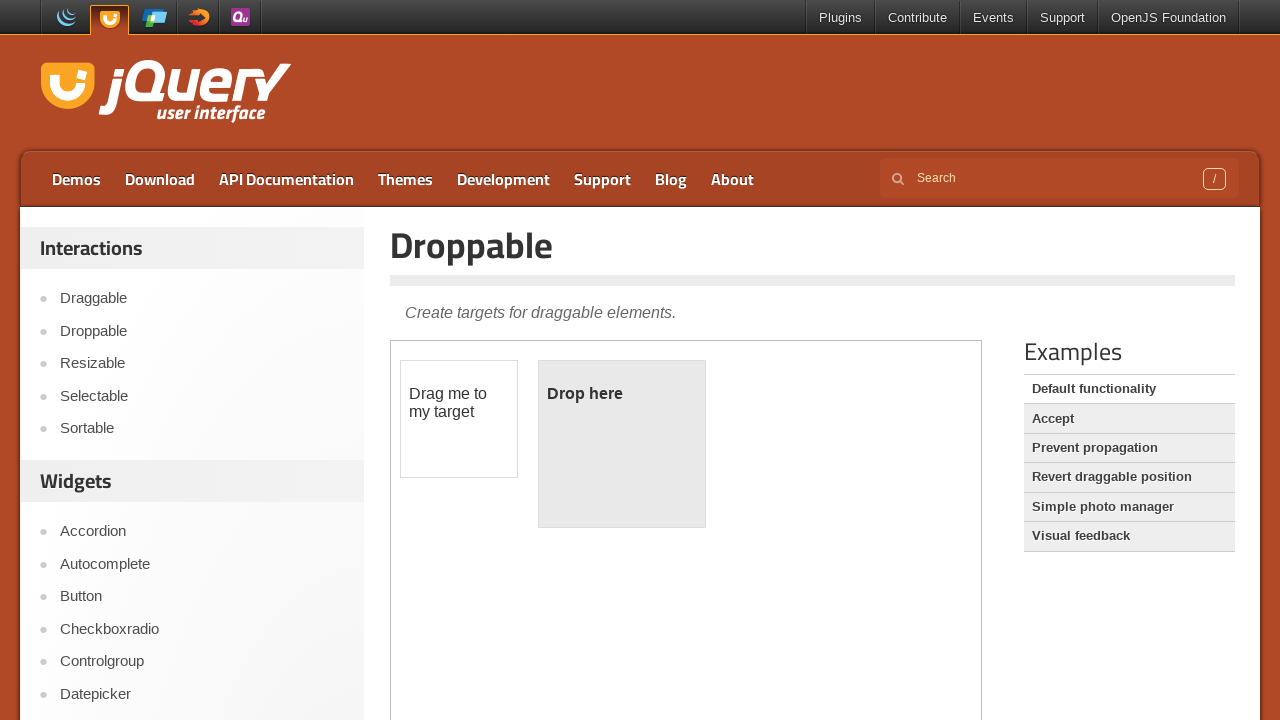

Located the draggable source element
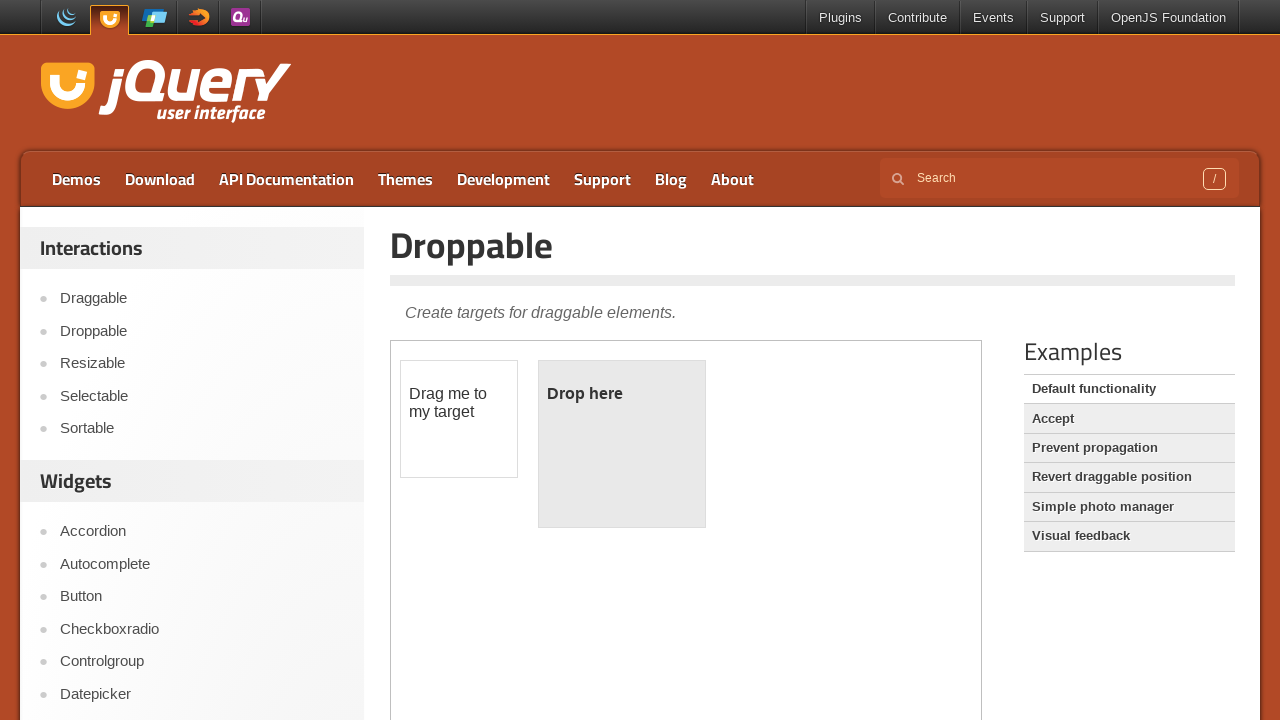

Located the droppable target element
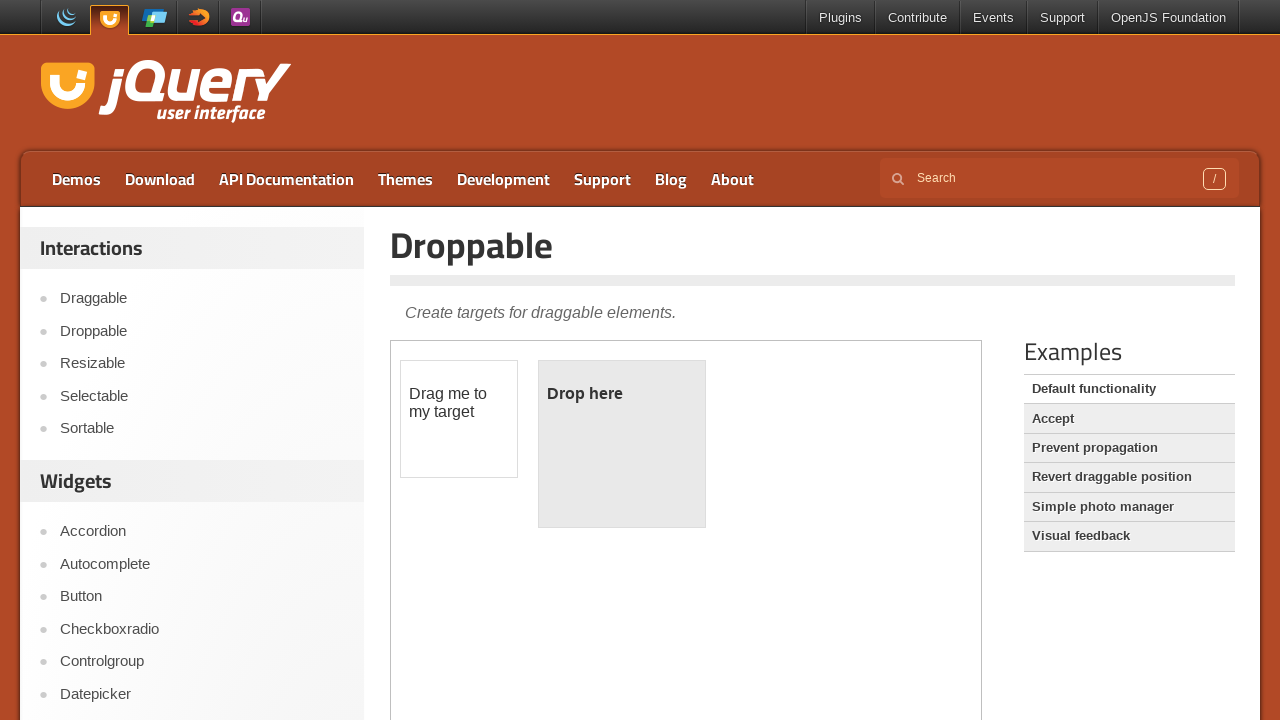

Dragged the source element to the target drop zone at (622, 444)
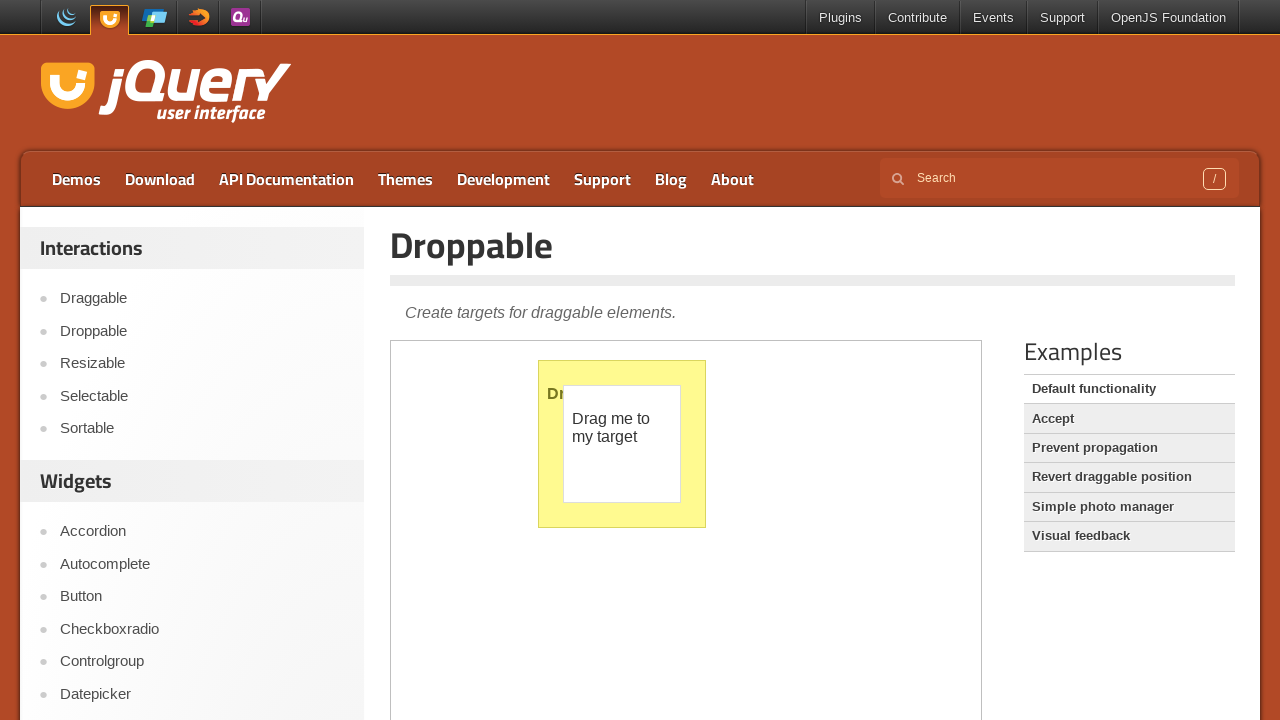

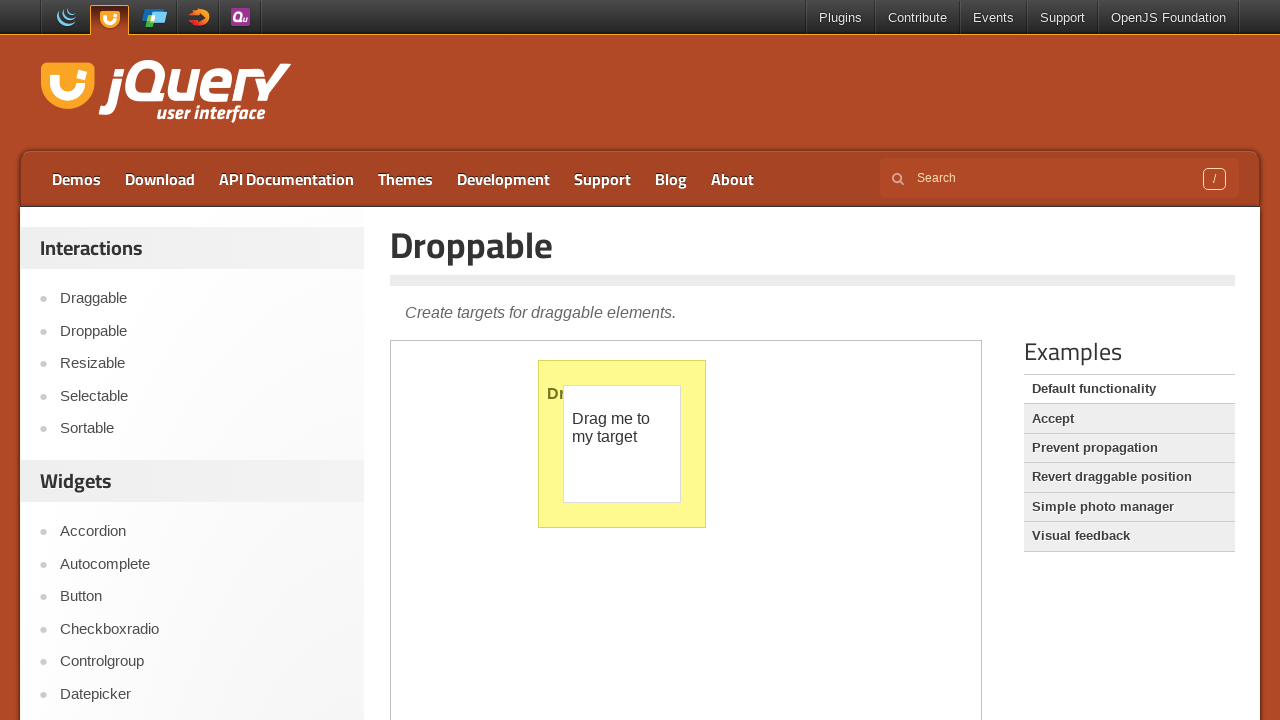